Tests multiplication of a non-integer number with an integer (2 × 0.5 = 1) on the basic calculator

Starting URL: https://testsheepnz.github.io/BasicCalculator

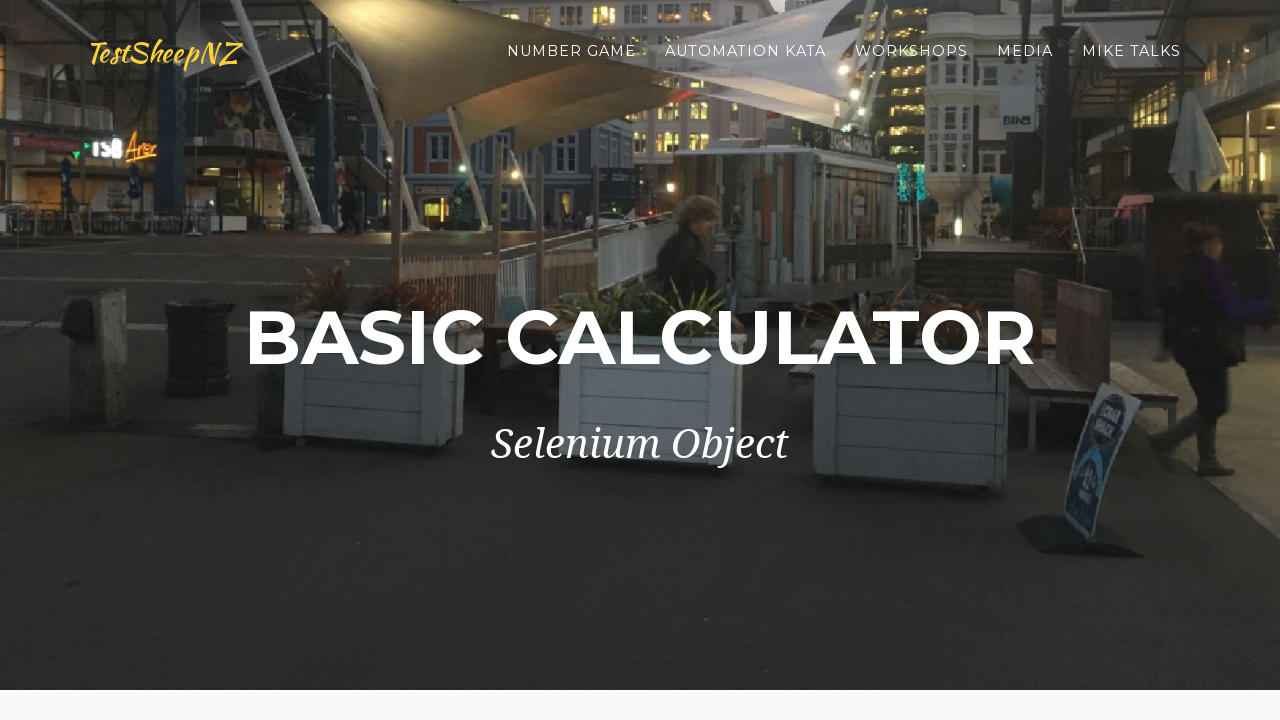

Selected 'Prototype' build version from dropdown on #selectBuild
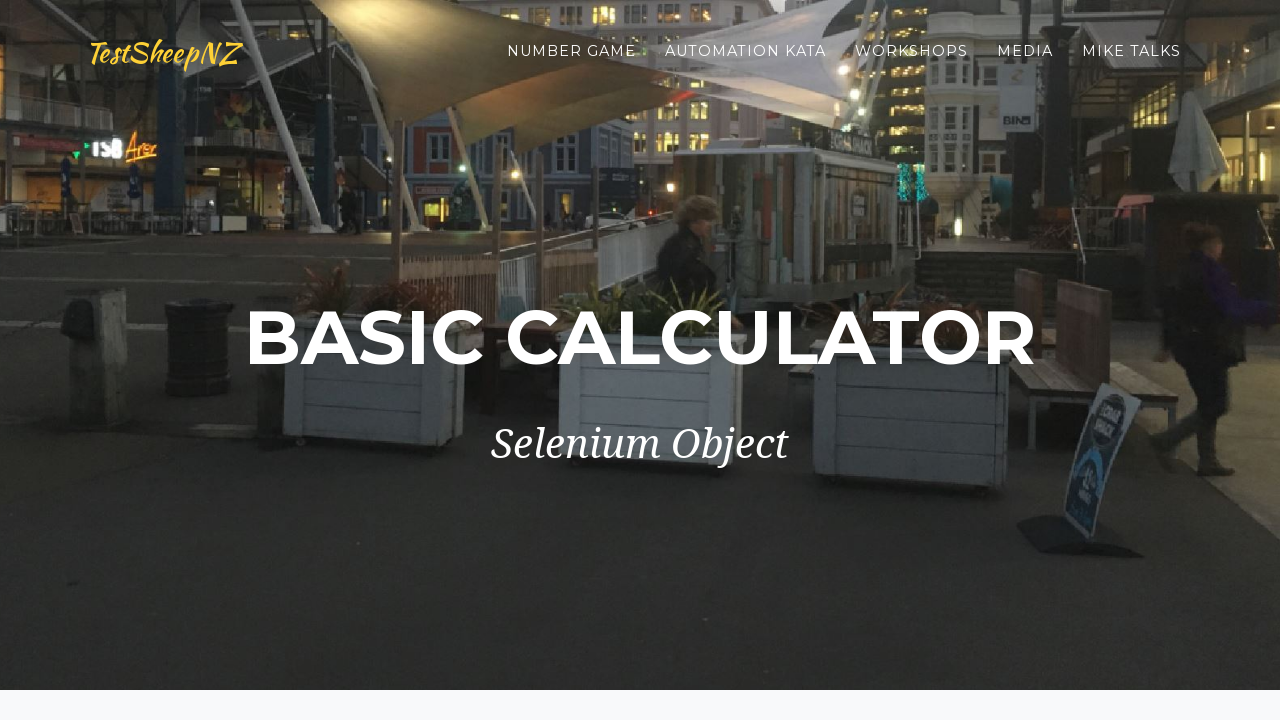

Entered first number: 2 on #number1Field
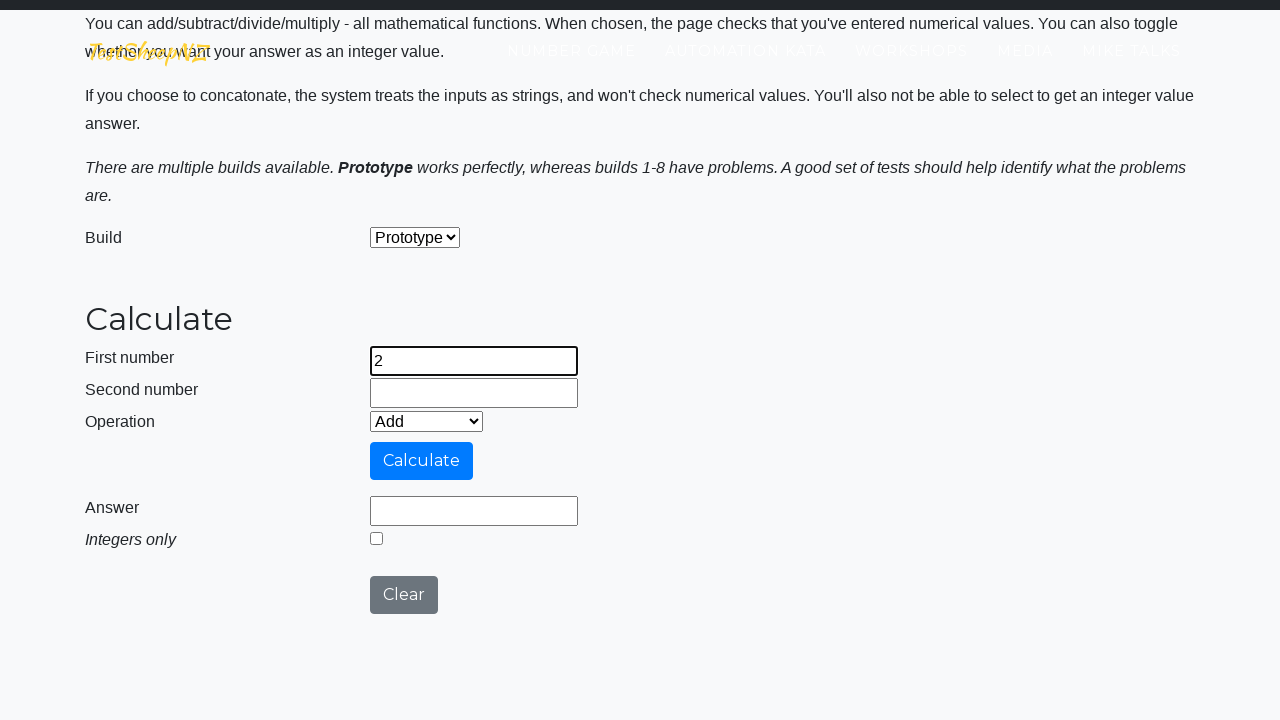

Entered second number: 0.5 on #number2Field
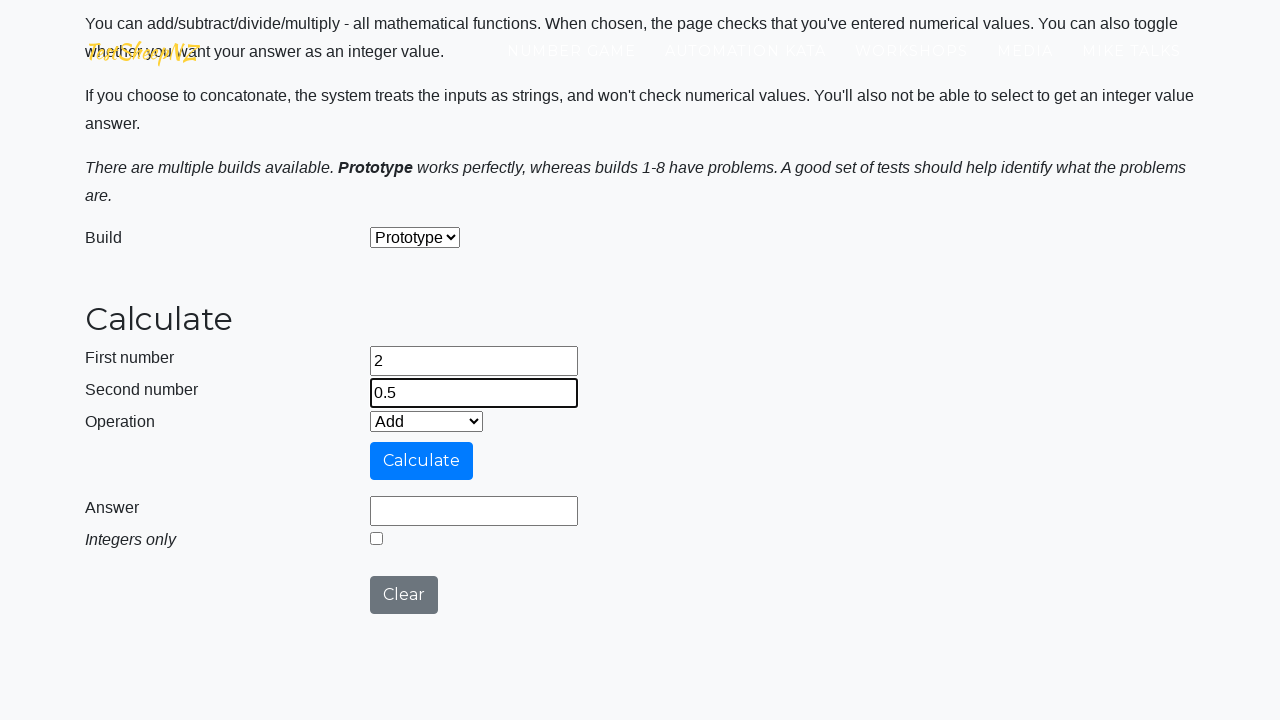

Selected 'Multiply' operation from dropdown on #selectOperationDropdown
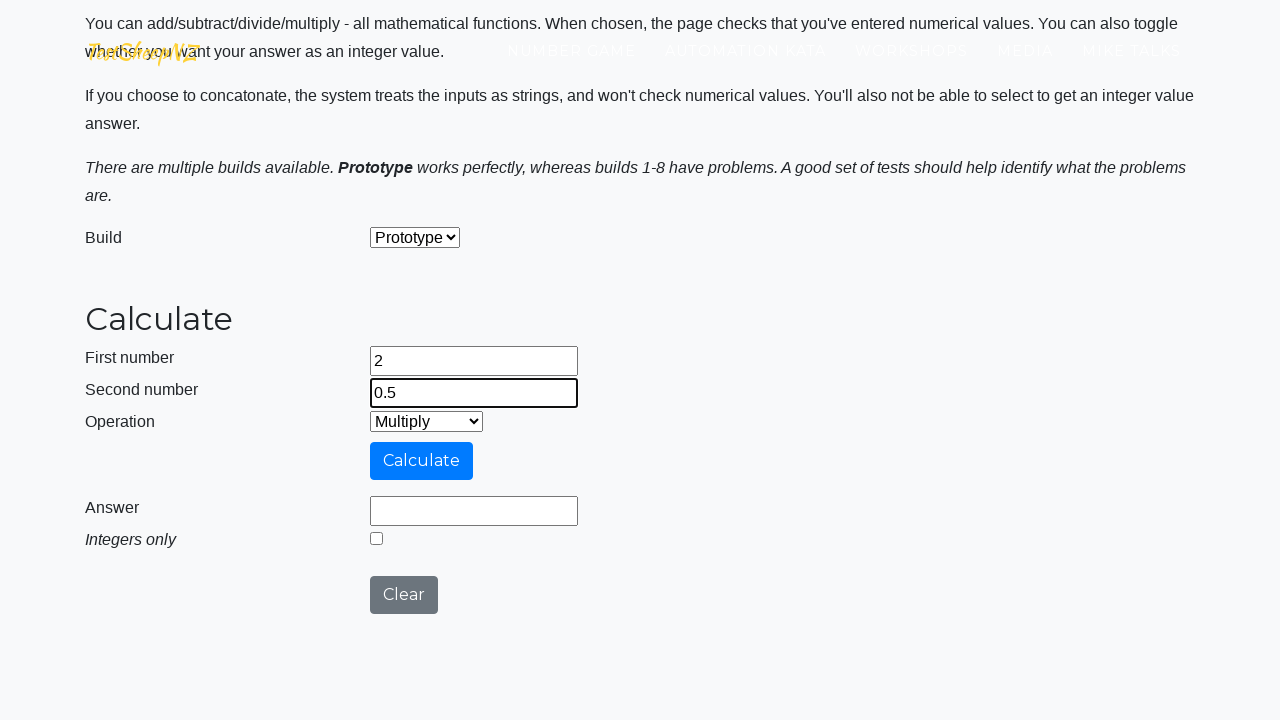

Clicked calculate button at (422, 461) on #calculateButton
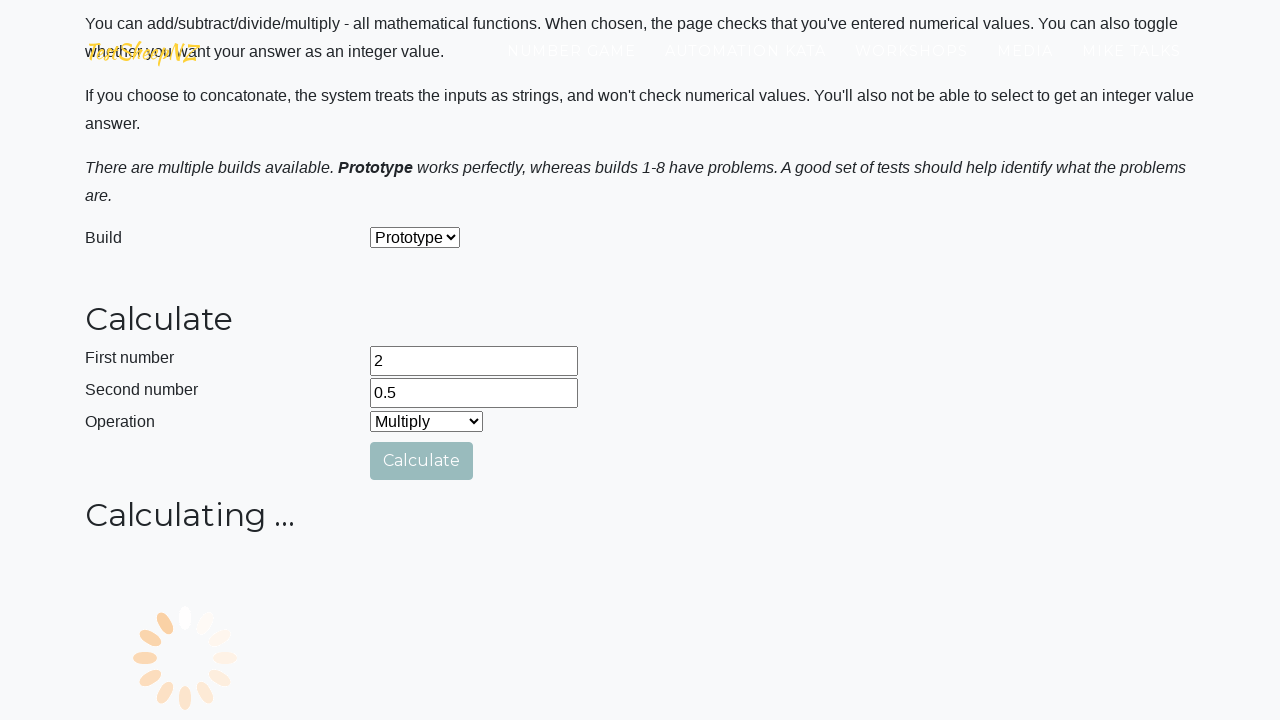

Verified result equals 1 (2 × 0.5 = 1)
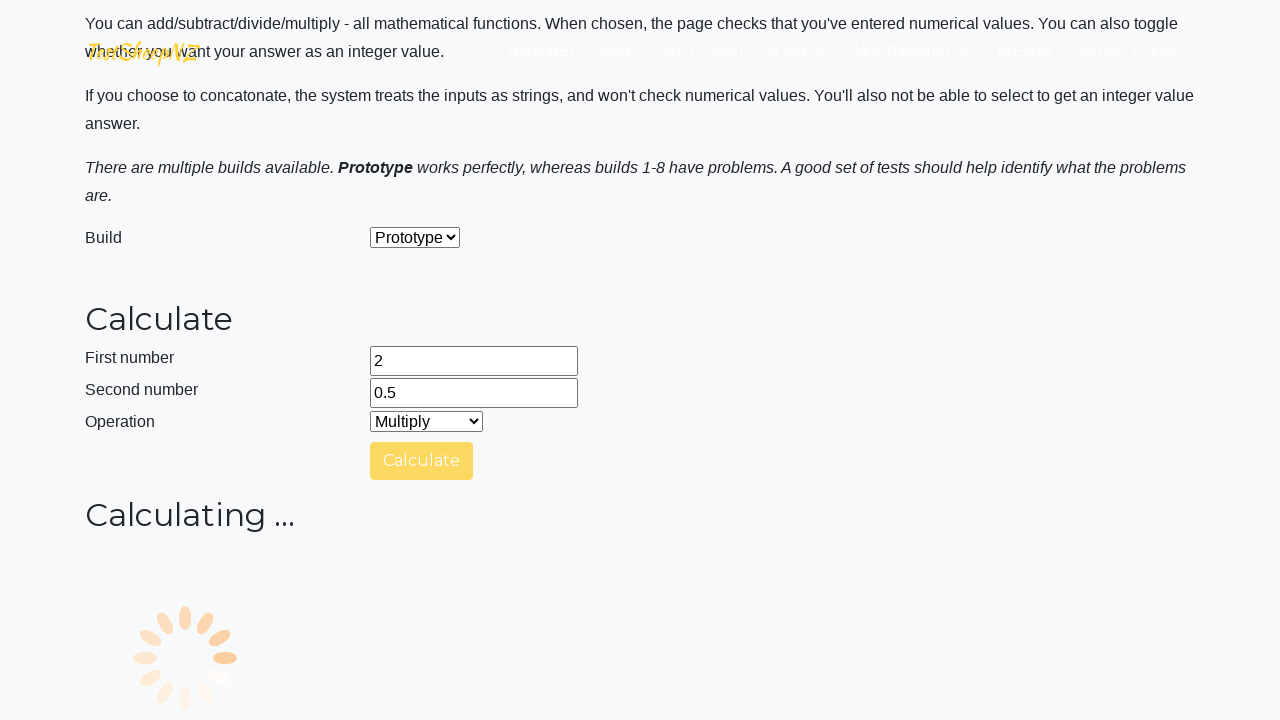

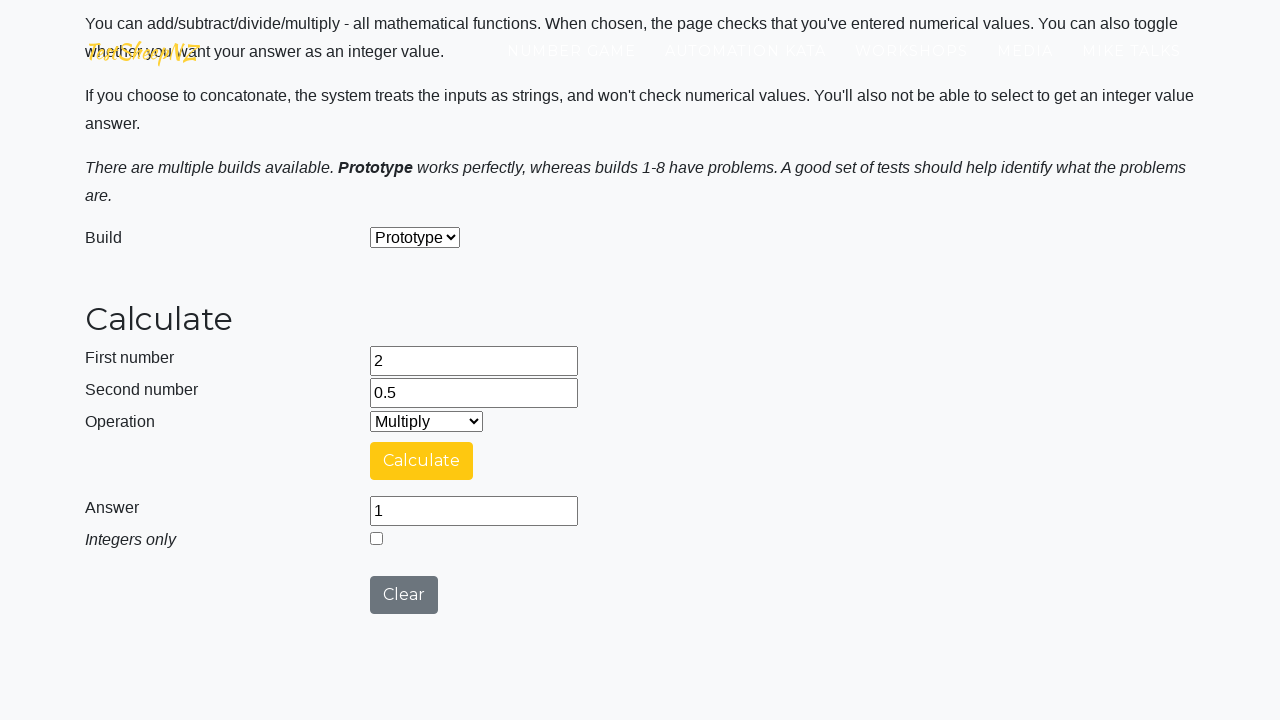